Tests JavaScript confirm dialog by clicking the confirm button, dismissing it, and verifying the result shows "Cancel"

Starting URL: https://the-internet.herokuapp.com/javascript_alerts

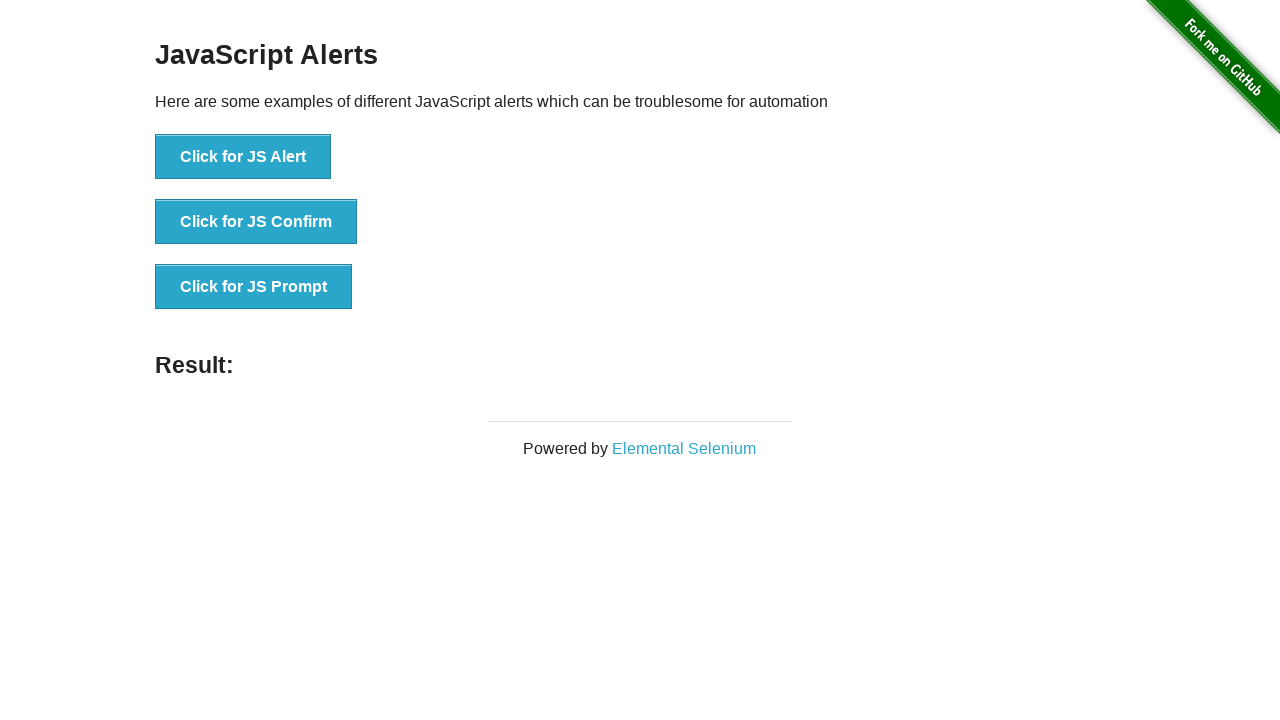

Set up dialog handler to dismiss confirm dialogs
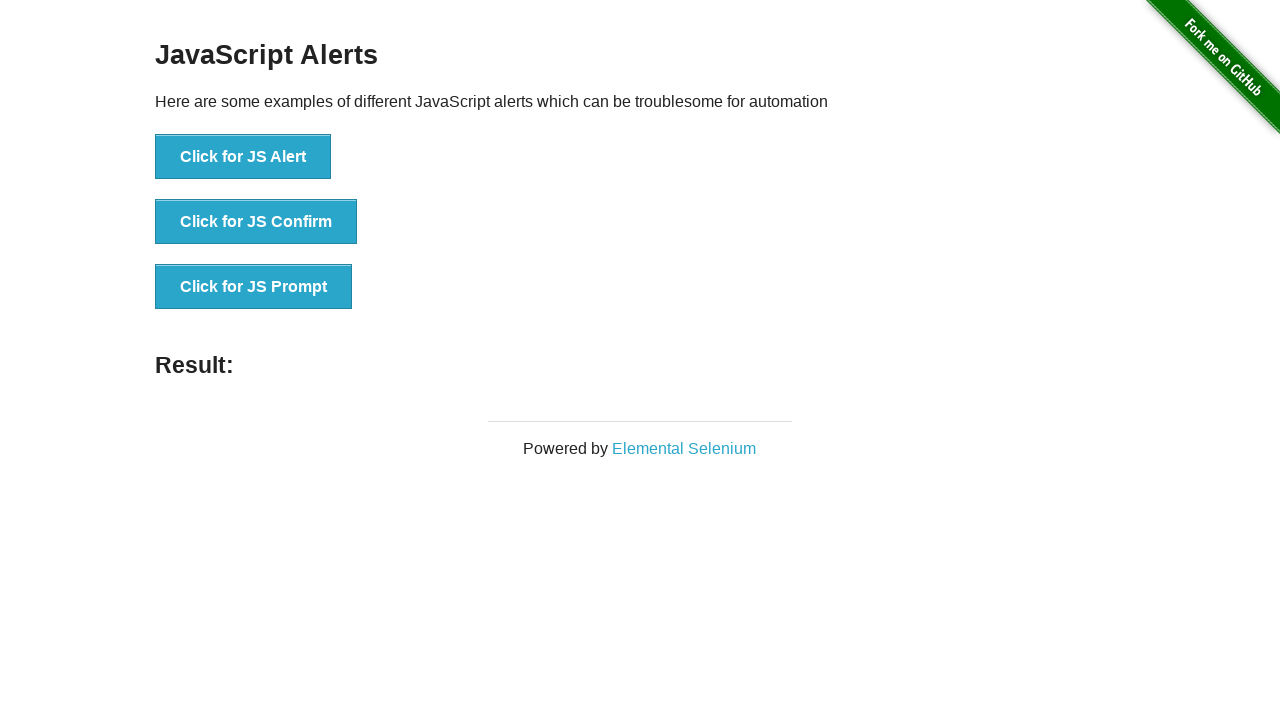

Clicked the JS Confirm button at (256, 222) on [onclick='jsConfirm()']
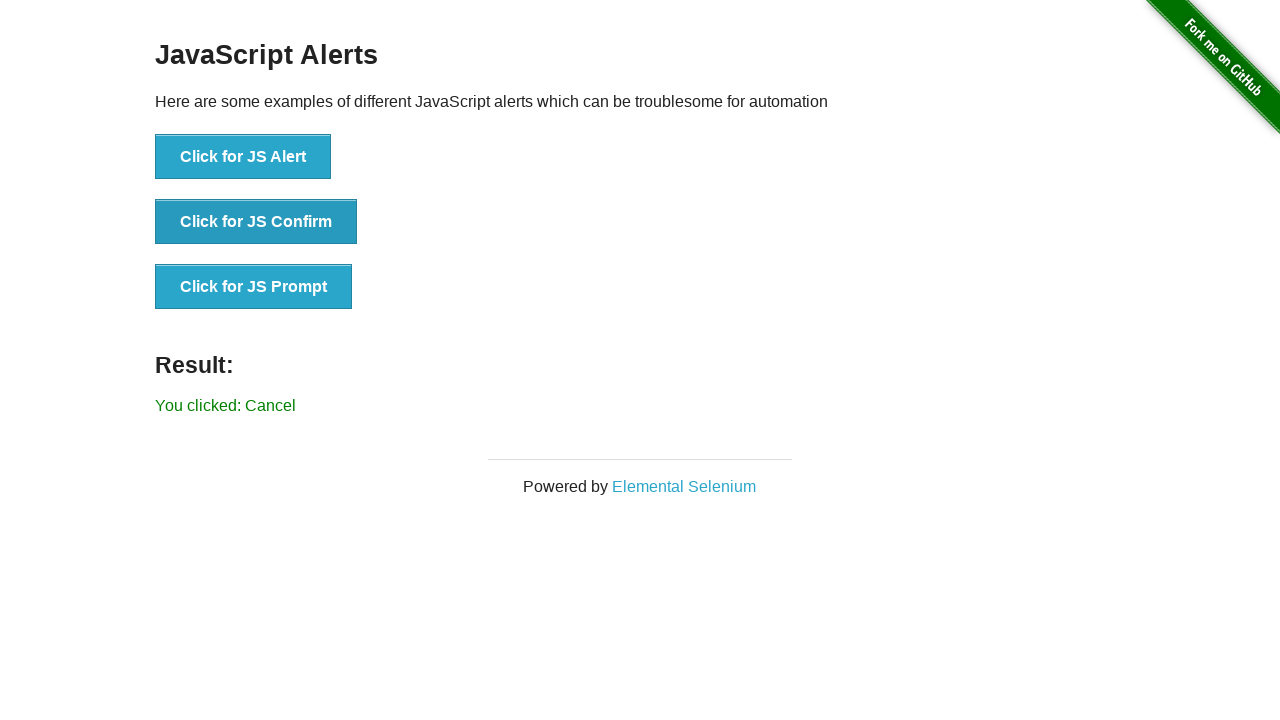

Result element loaded after dismissing confirm dialog
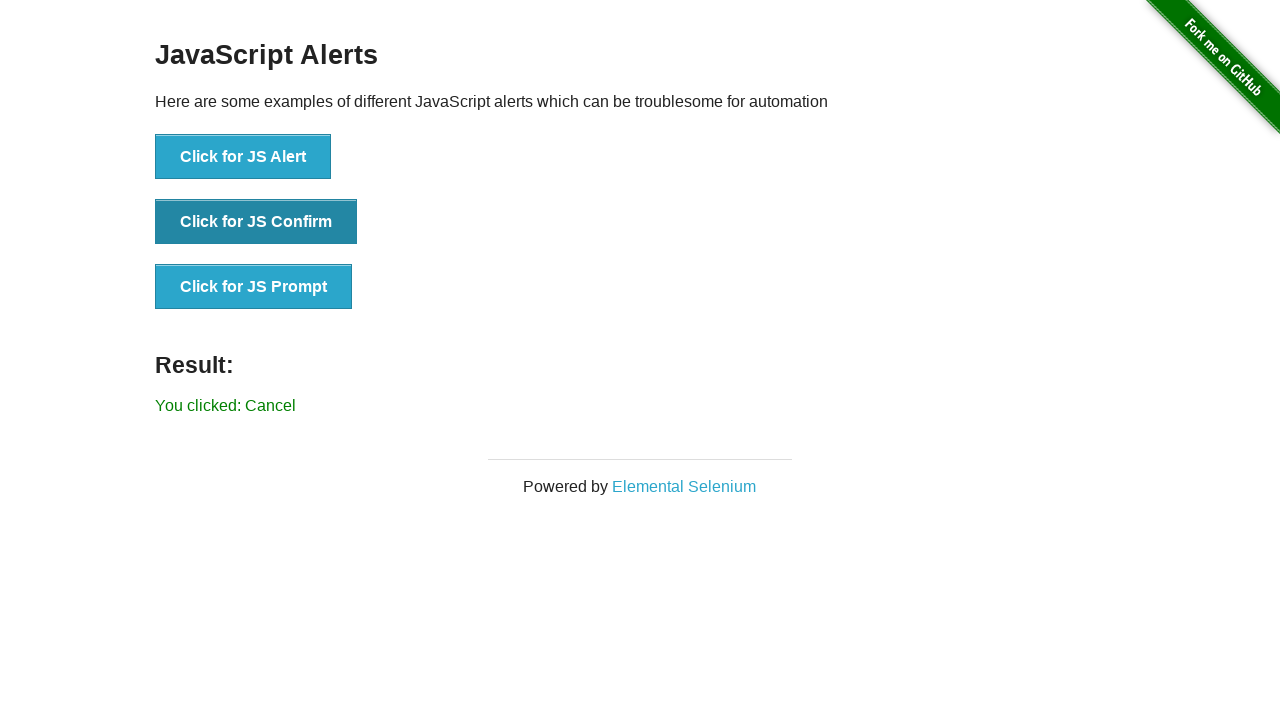

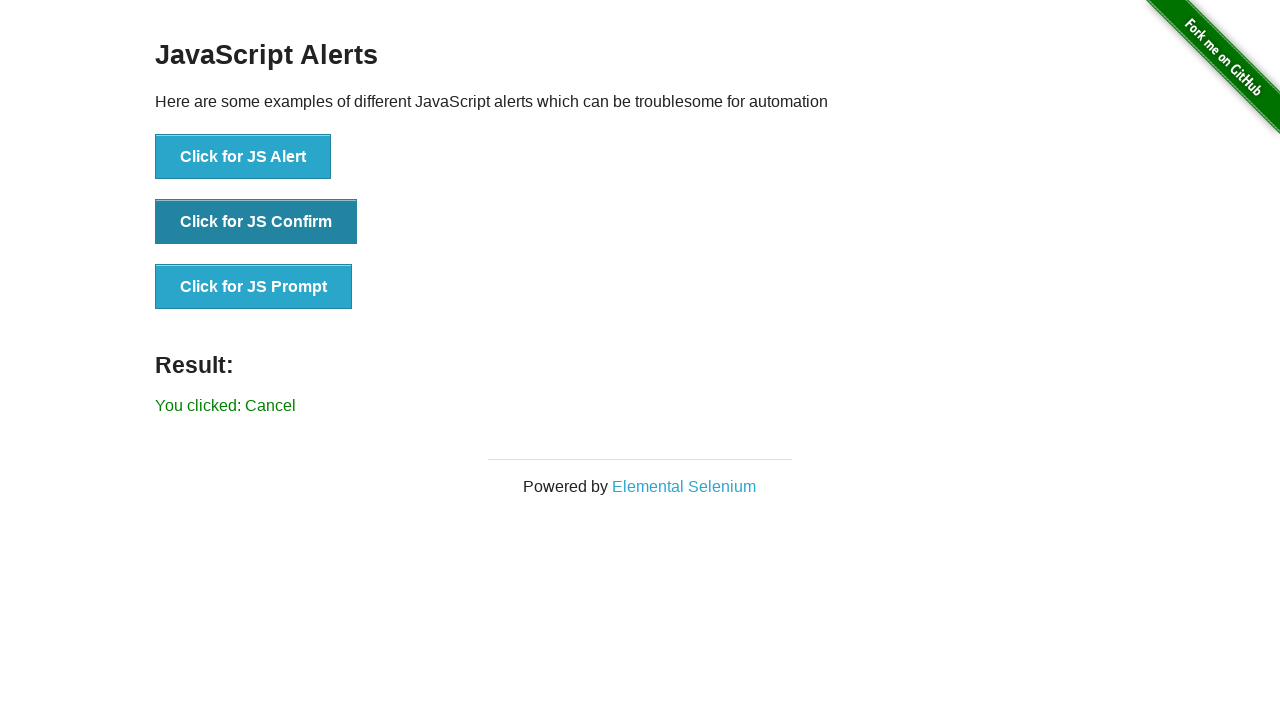